Tests editable/searchable dropdown by typing country names into the search input and selecting from filtered results.

Starting URL: https://react.semantic-ui.com/maximize/dropdown-example-search-selection/

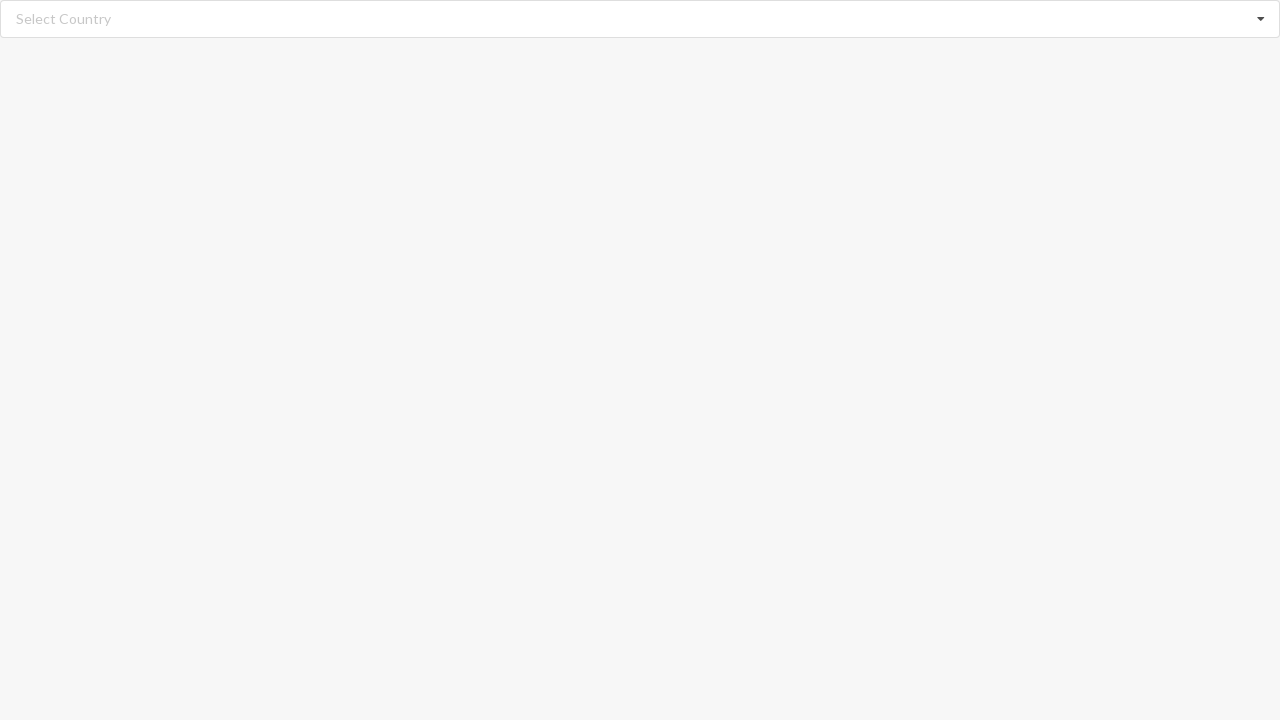

Filled search field with 'Albania' on input.search
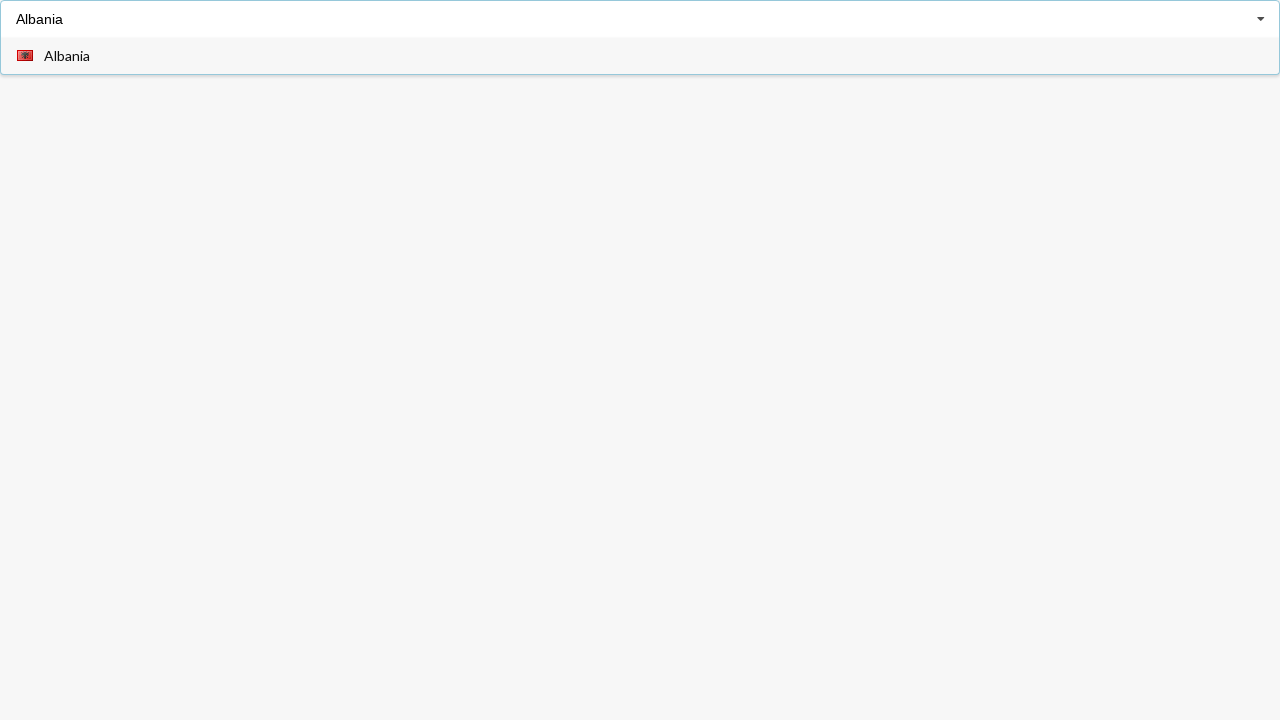

Dropdown results loaded after typing 'Albania'
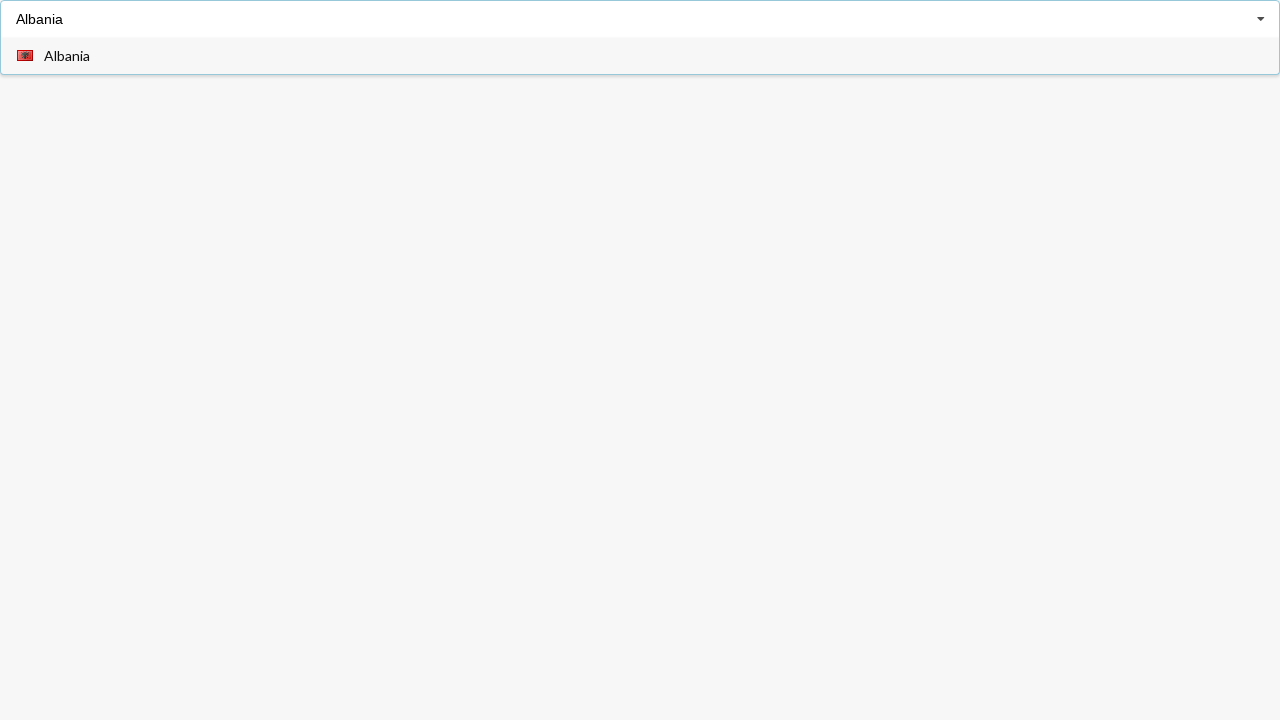

Clicked 'Albania' from filtered dropdown results at (67, 56) on div.item>span:has-text('Albania')
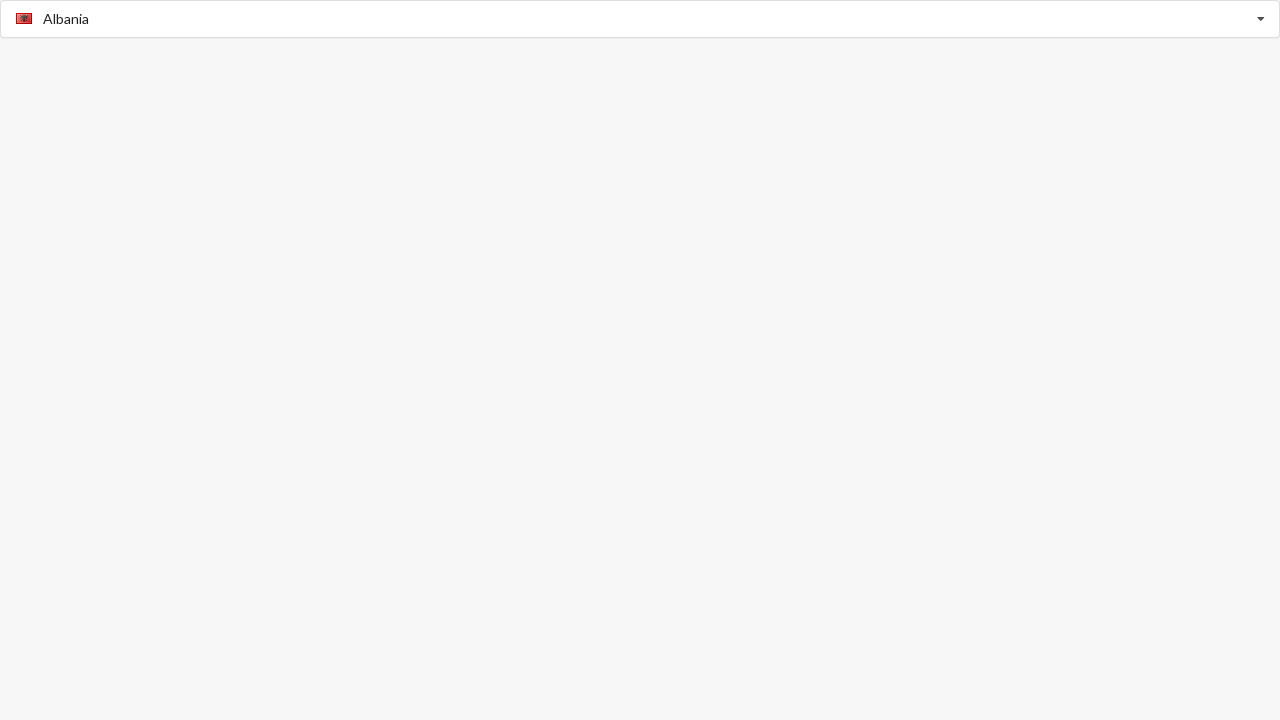

Verified 'Albania' is selected in the dropdown
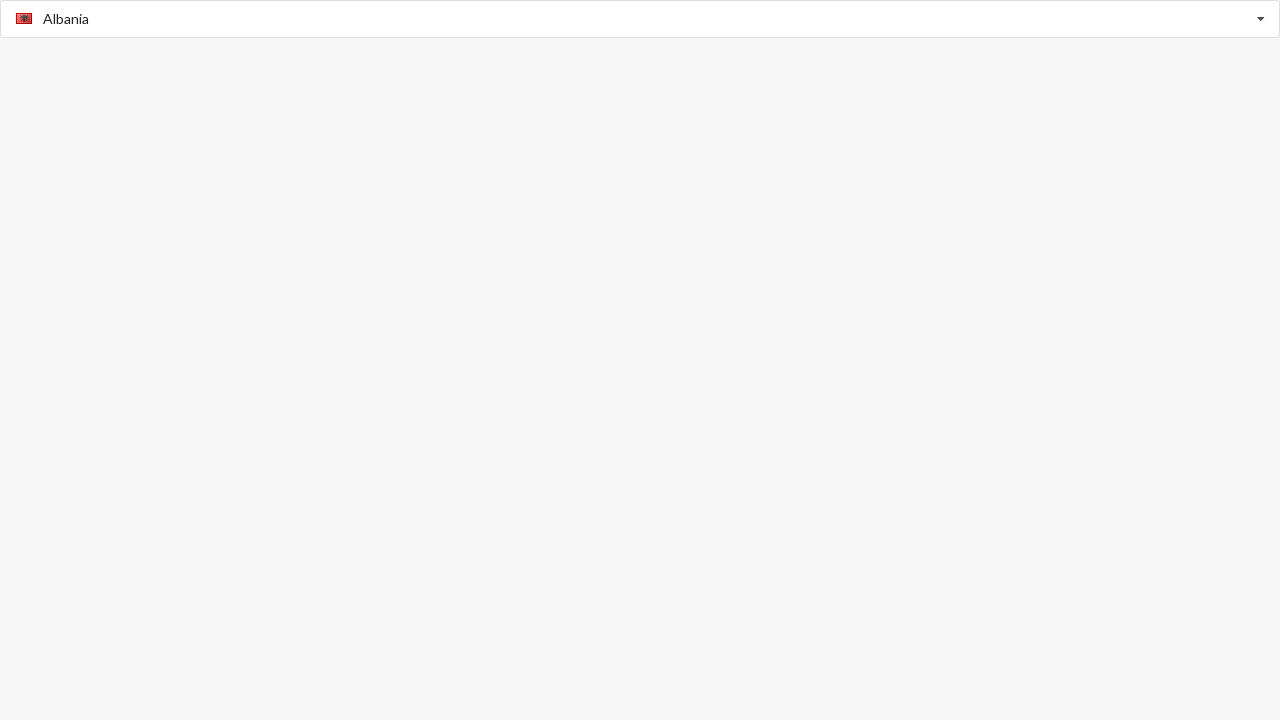

Filled search field with 'Barbados' on input.search
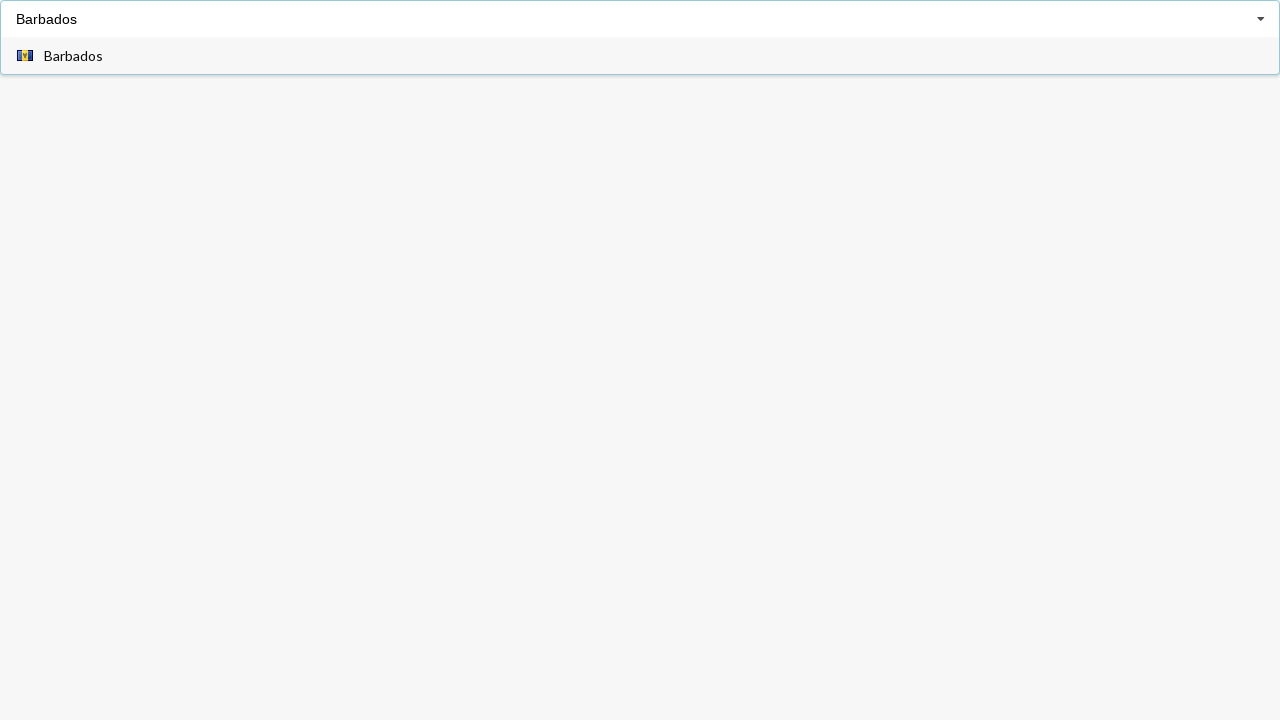

Dropdown results loaded after typing 'Barbados'
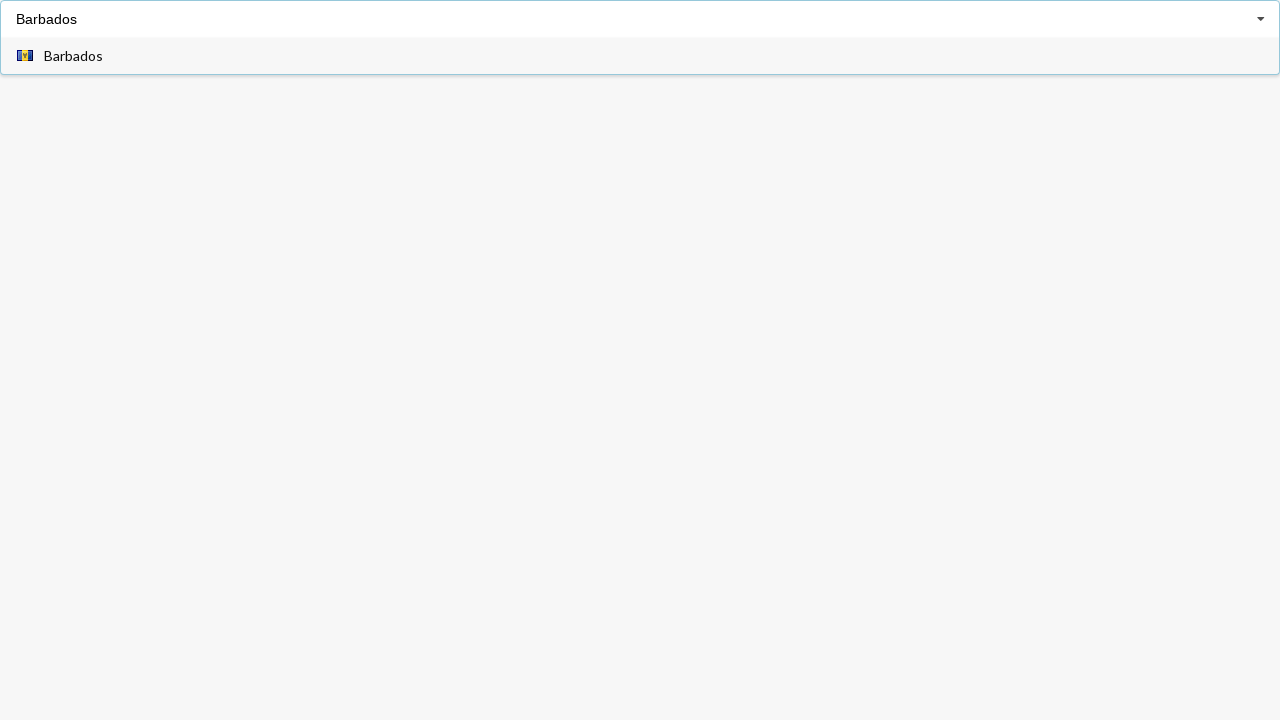

Clicked 'Barbados' from filtered dropdown results at (74, 56) on div.item>span:has-text('Barbados')
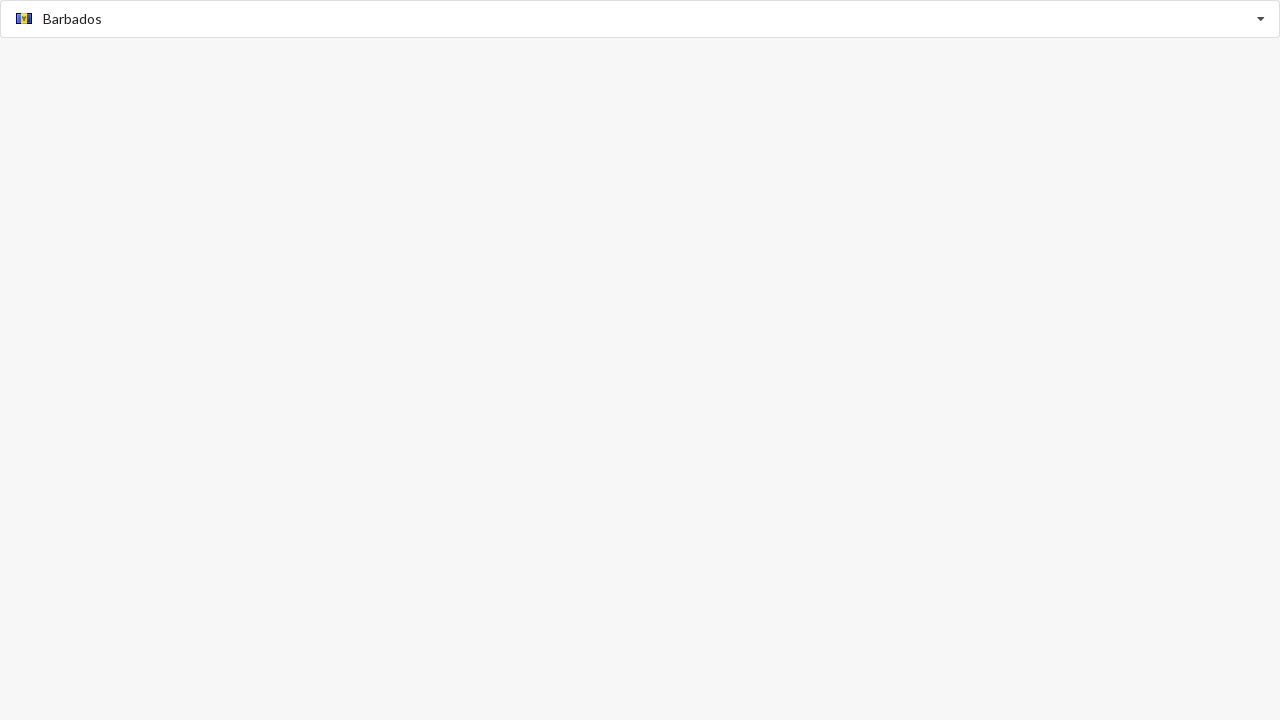

Verified 'Barbados' is selected in the dropdown
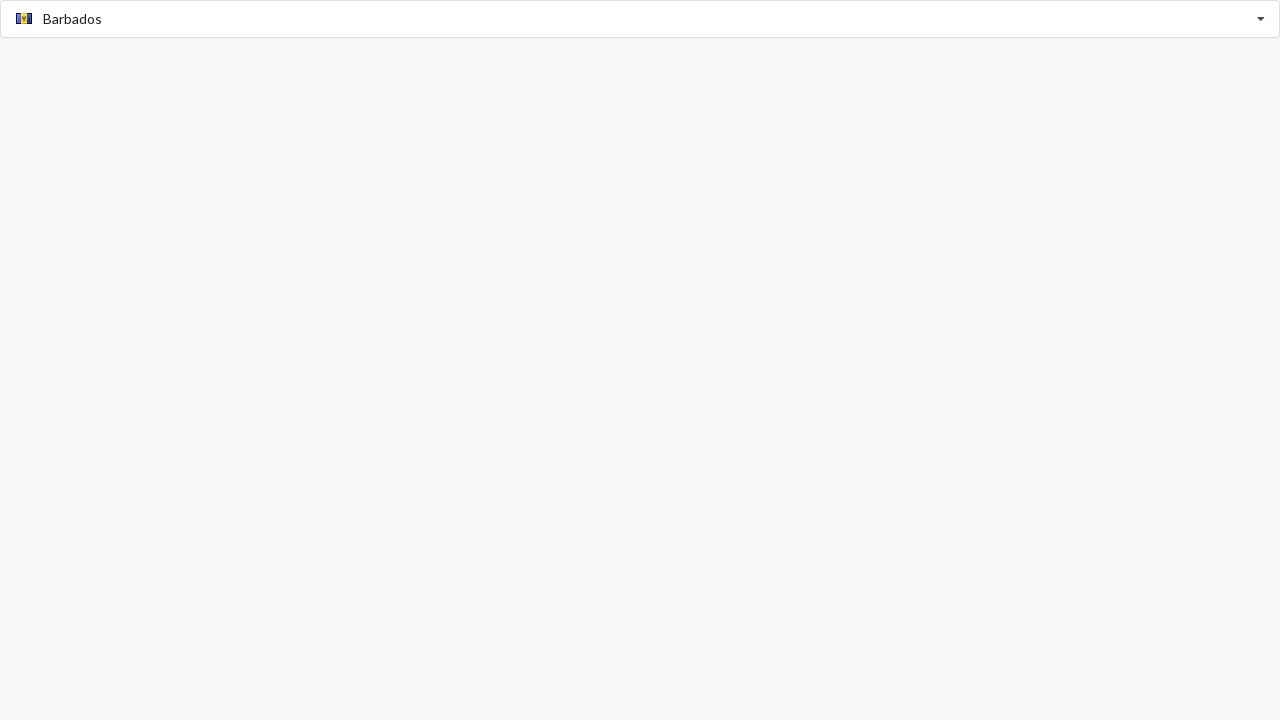

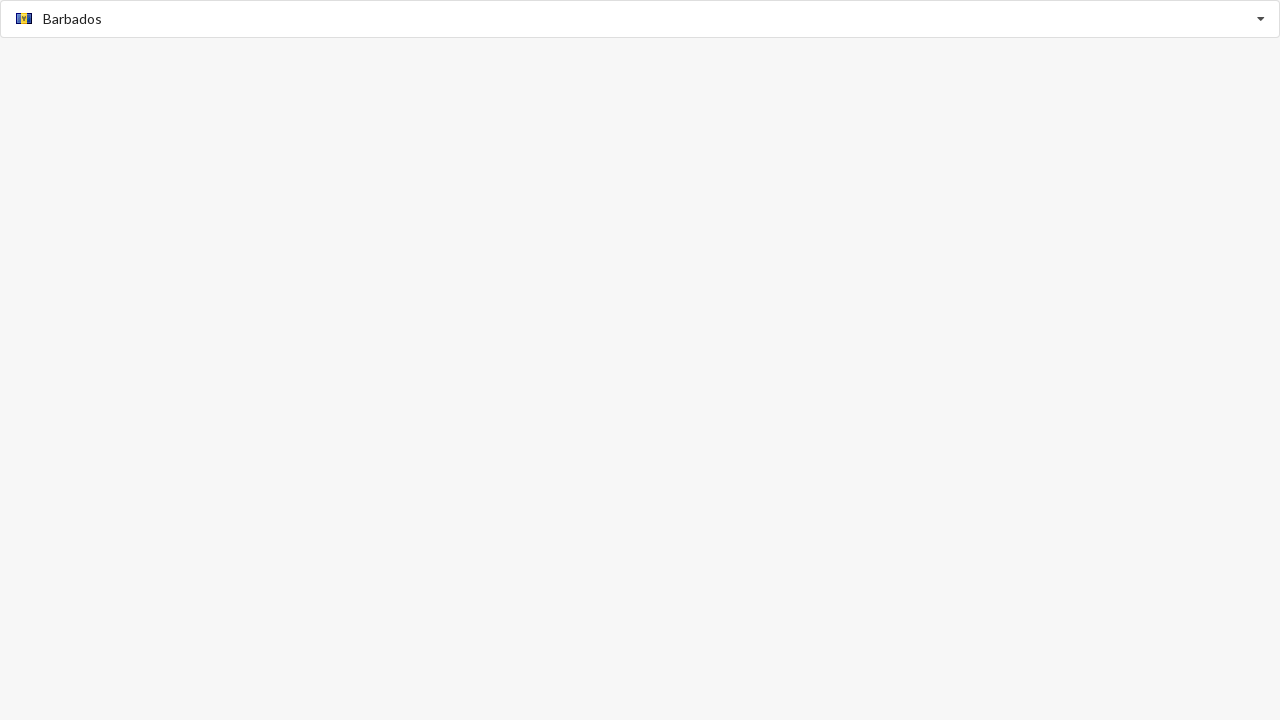